Tests multiple window handling by clicking on a link to open multiple separate windows and switching between them

Starting URL: https://demo.automationtesting.in/Windows.html

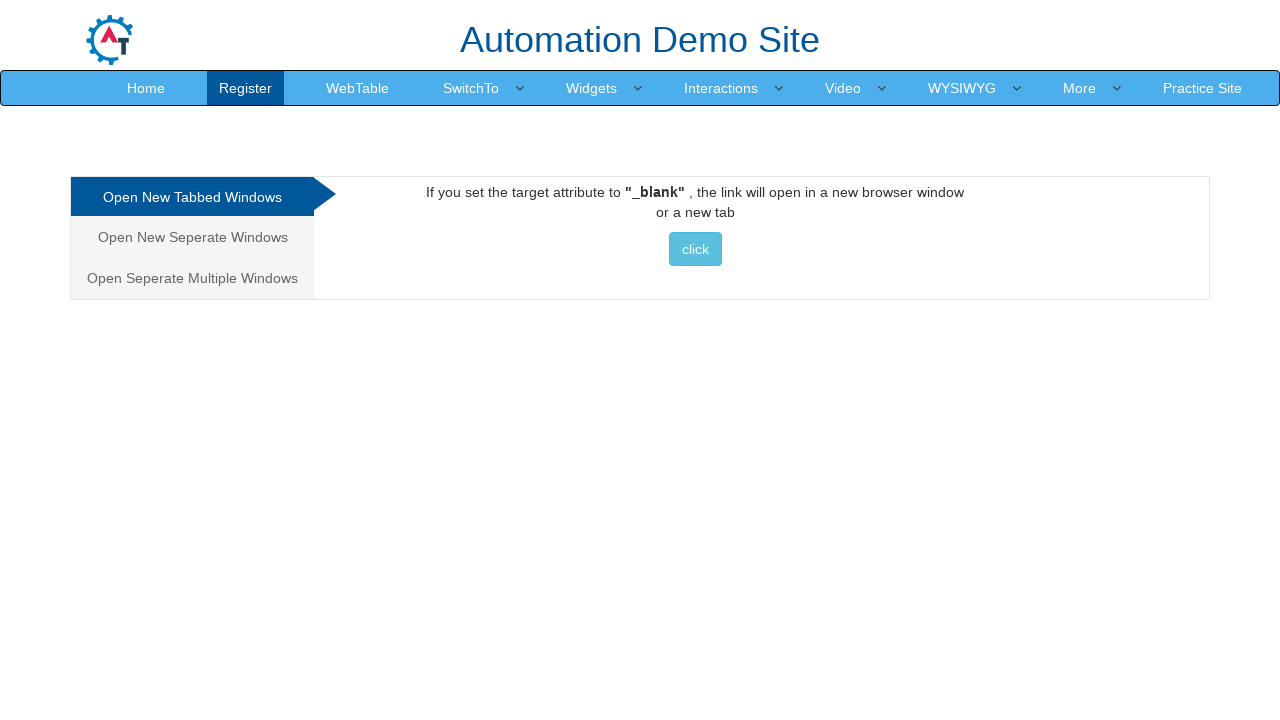

Clicked on 'Open Seperate Multiple Windows' link at (192, 278) on xpath=//a[text()='Open Seperate Multiple Windows']
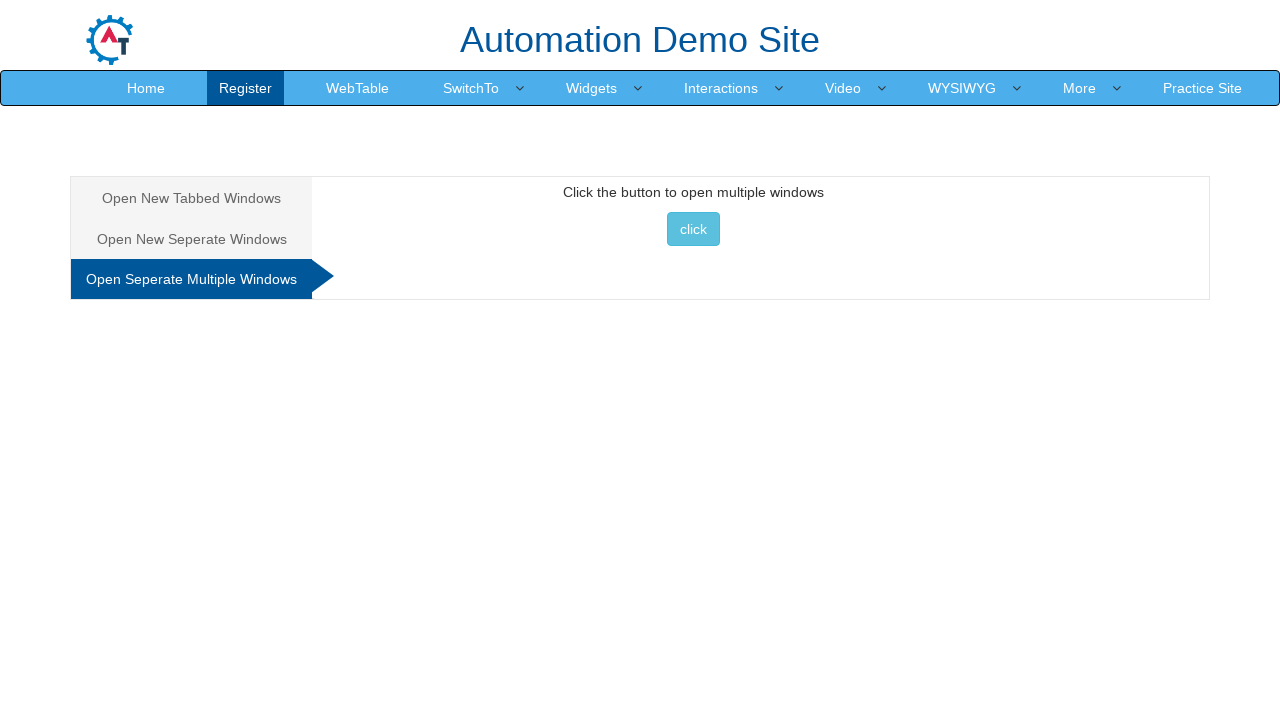

Clicked button to open multiple windows at (693, 229) on xpath=//button[@onclick='multiwindow()']
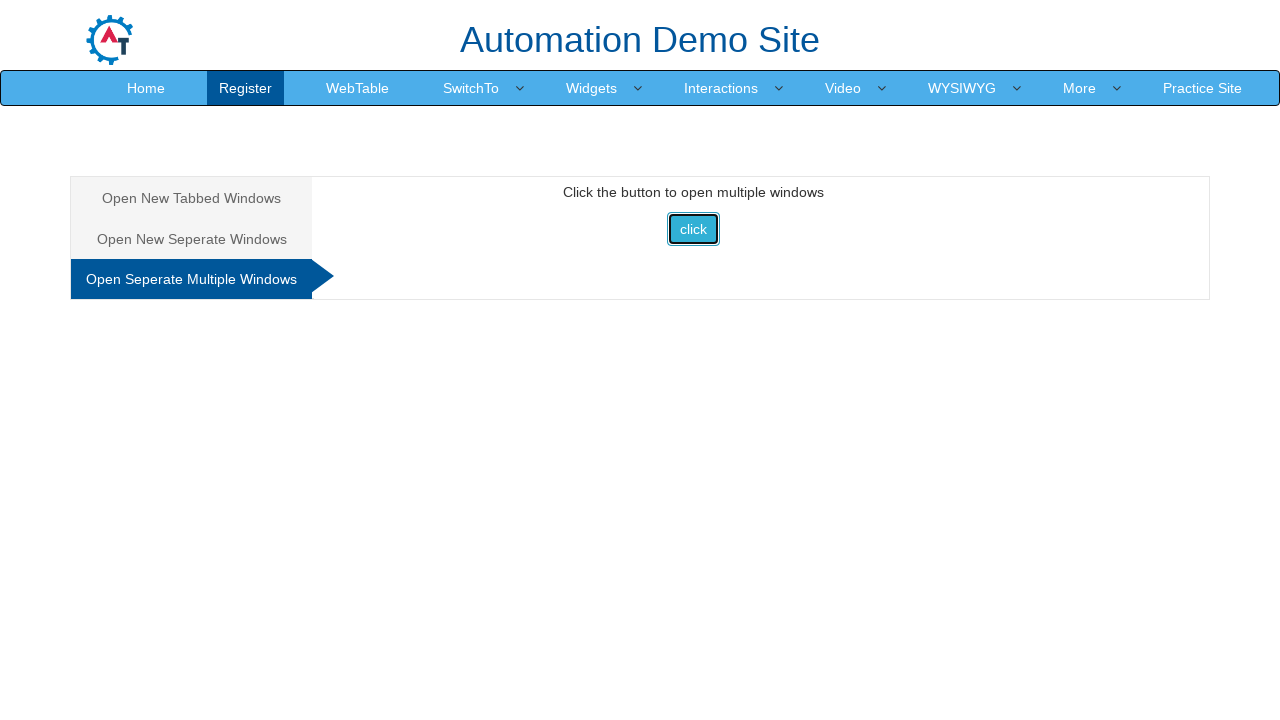

Waited 1 second for windows to open
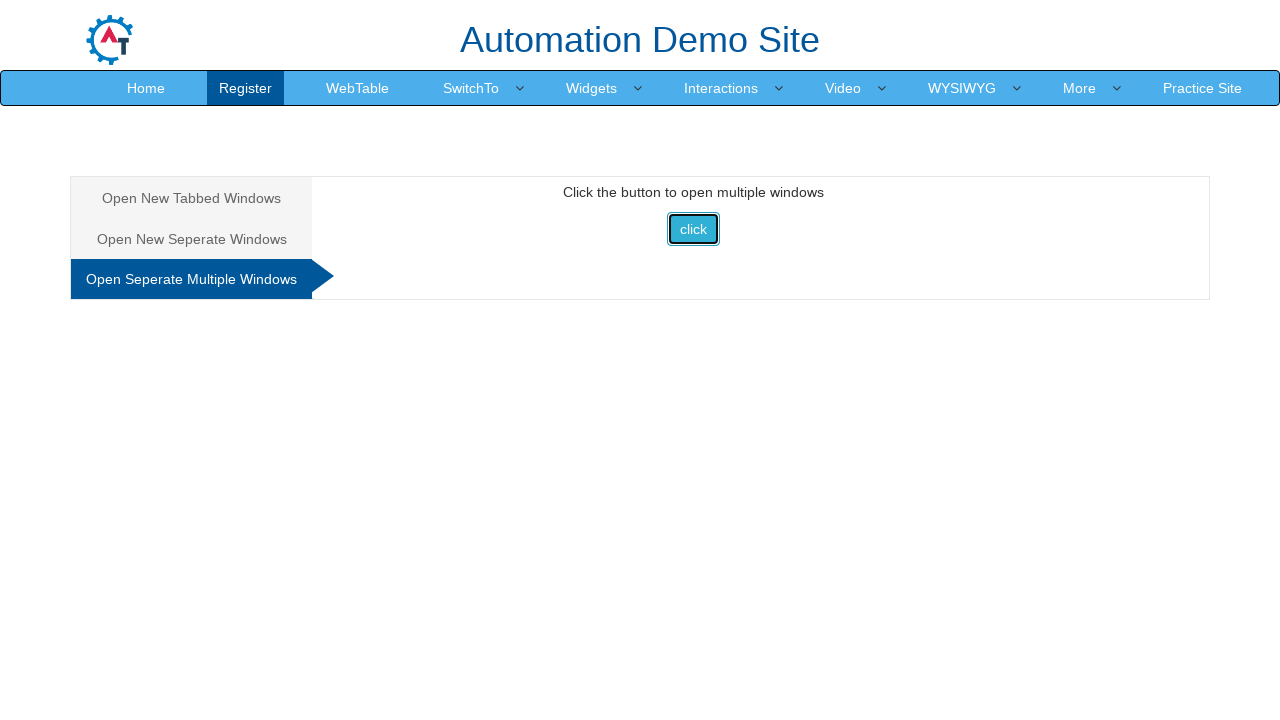

Retrieved all open pages/windows (3 total)
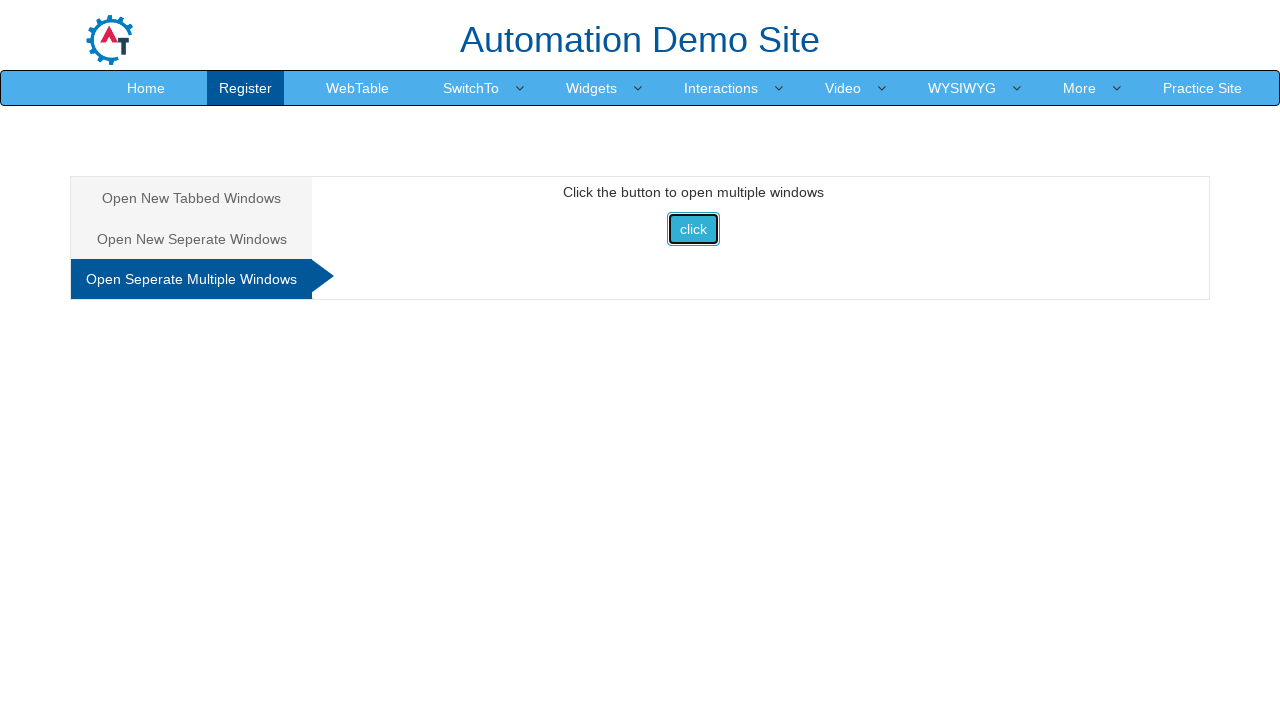

Brought window to front
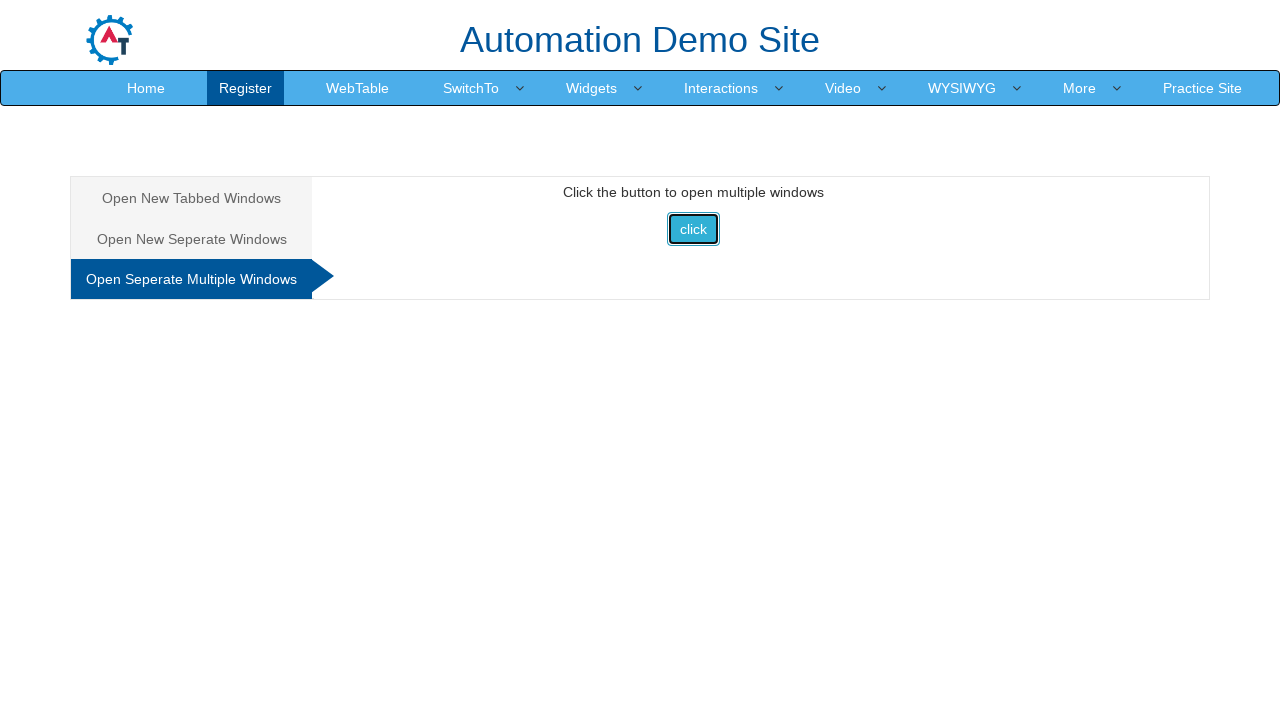

Window loaded and ready (domcontentloaded)
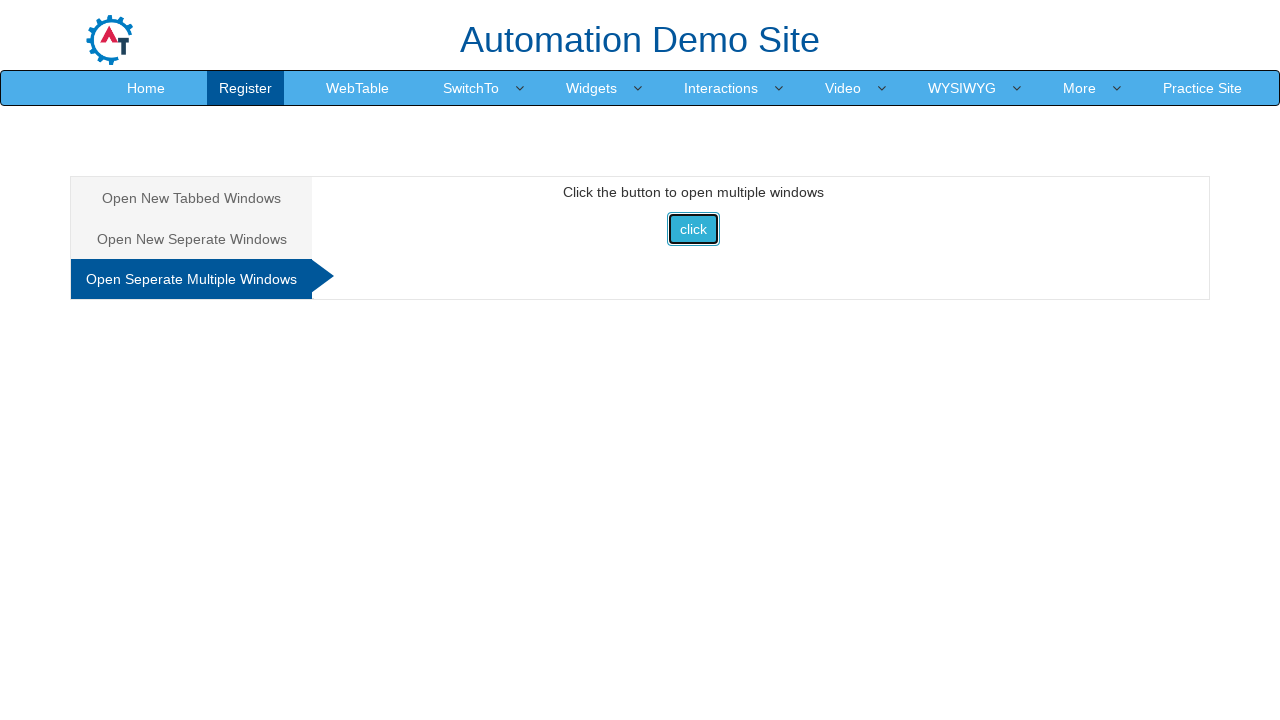

Brought window to front
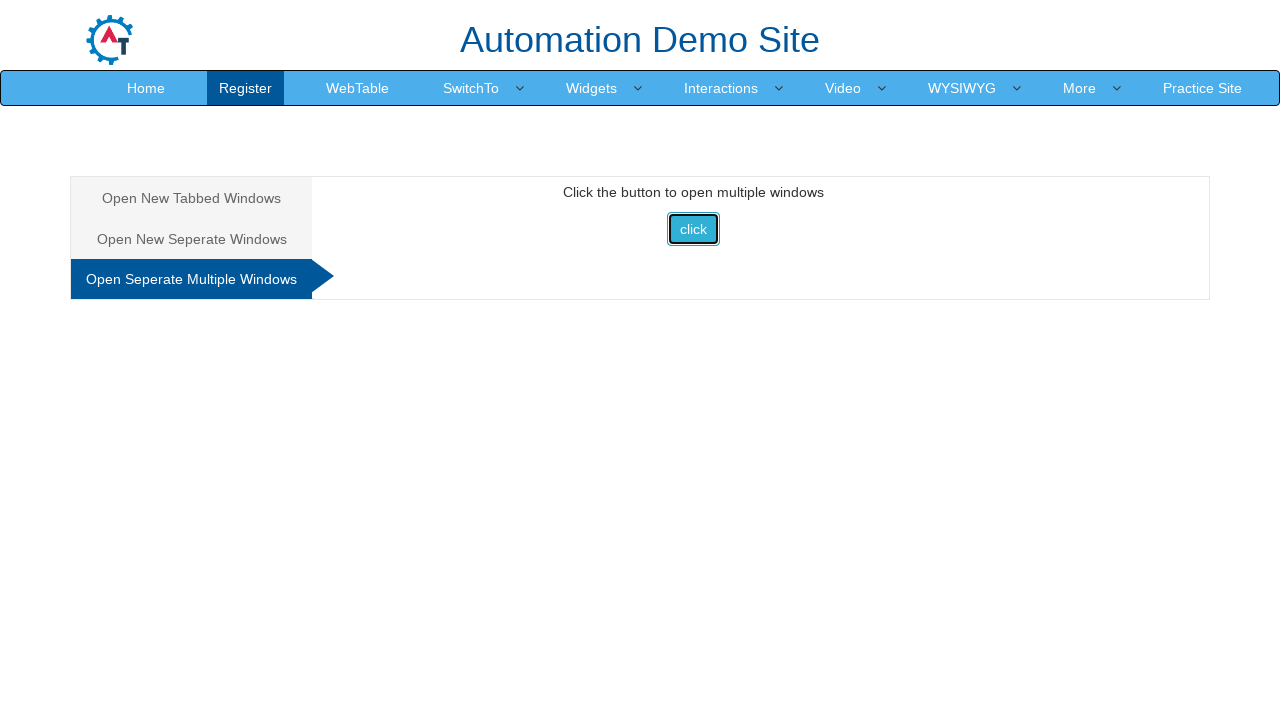

Window loaded and ready (domcontentloaded)
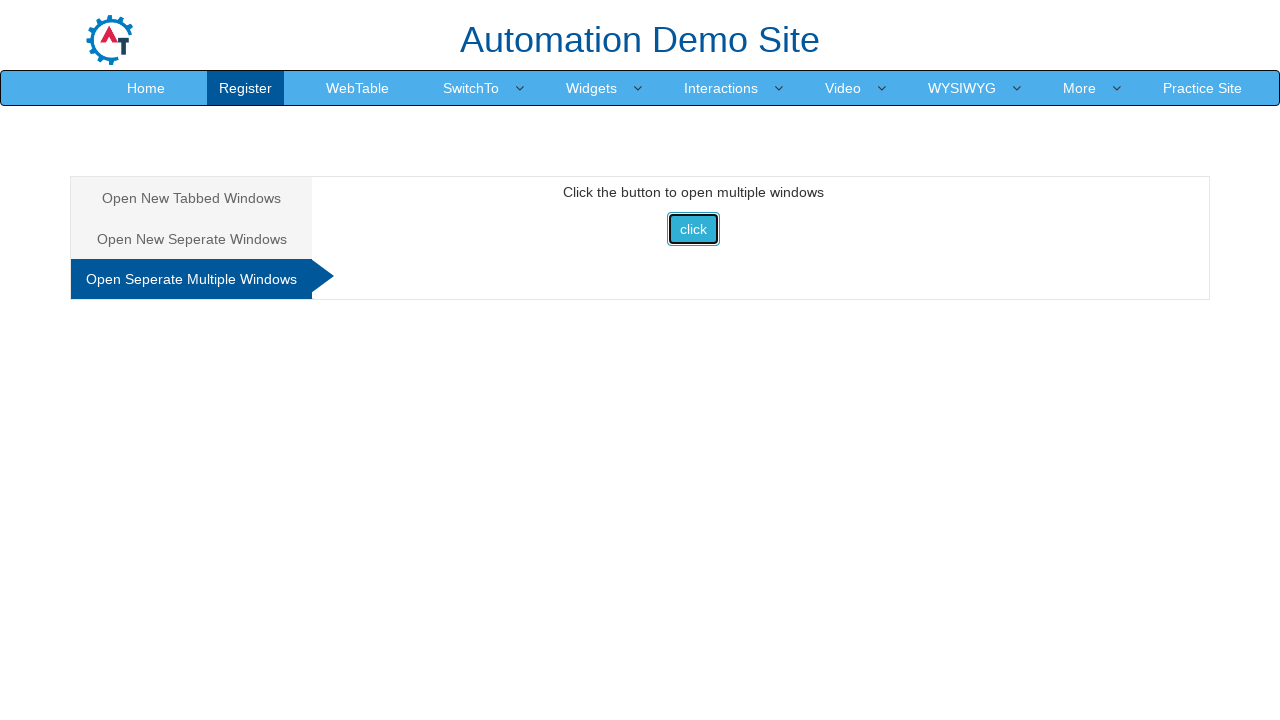

Brought window to front
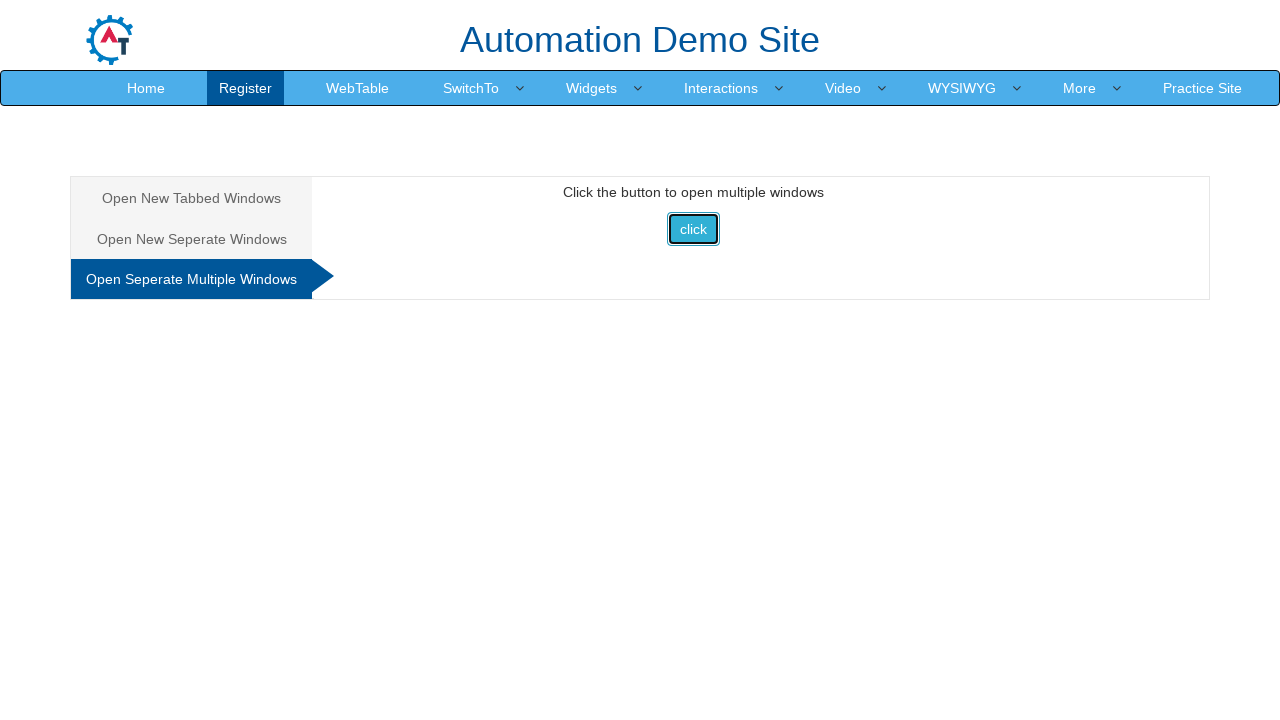

Window loaded and ready (domcontentloaded)
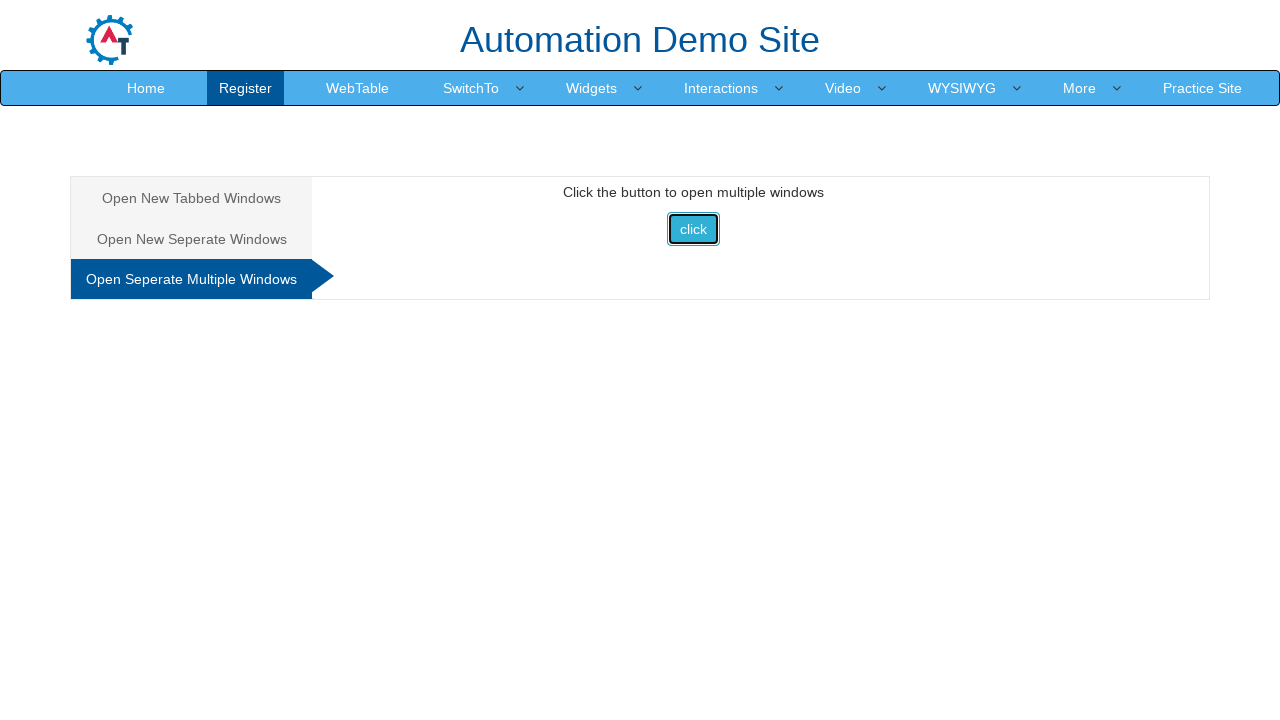

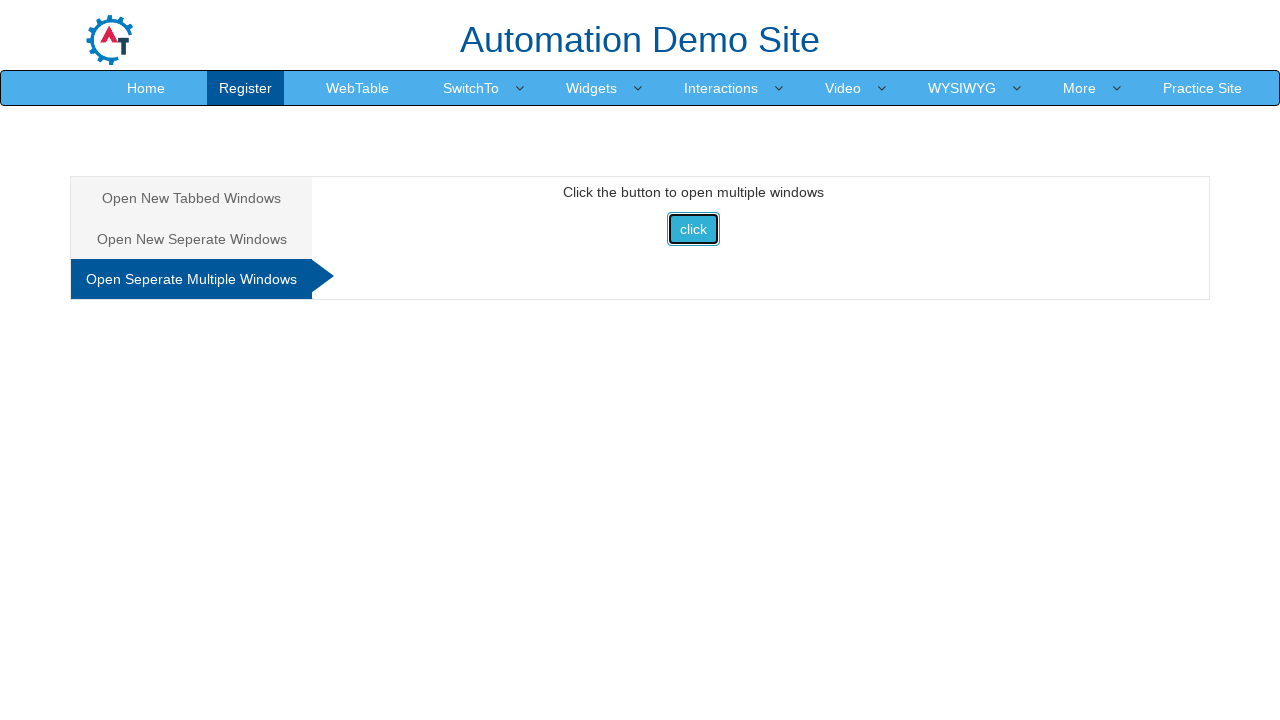